Tests the Add/Remove Elements functionality by navigating to the page and clicking the Add Element button

Starting URL: https://the-internet.herokuapp.com/

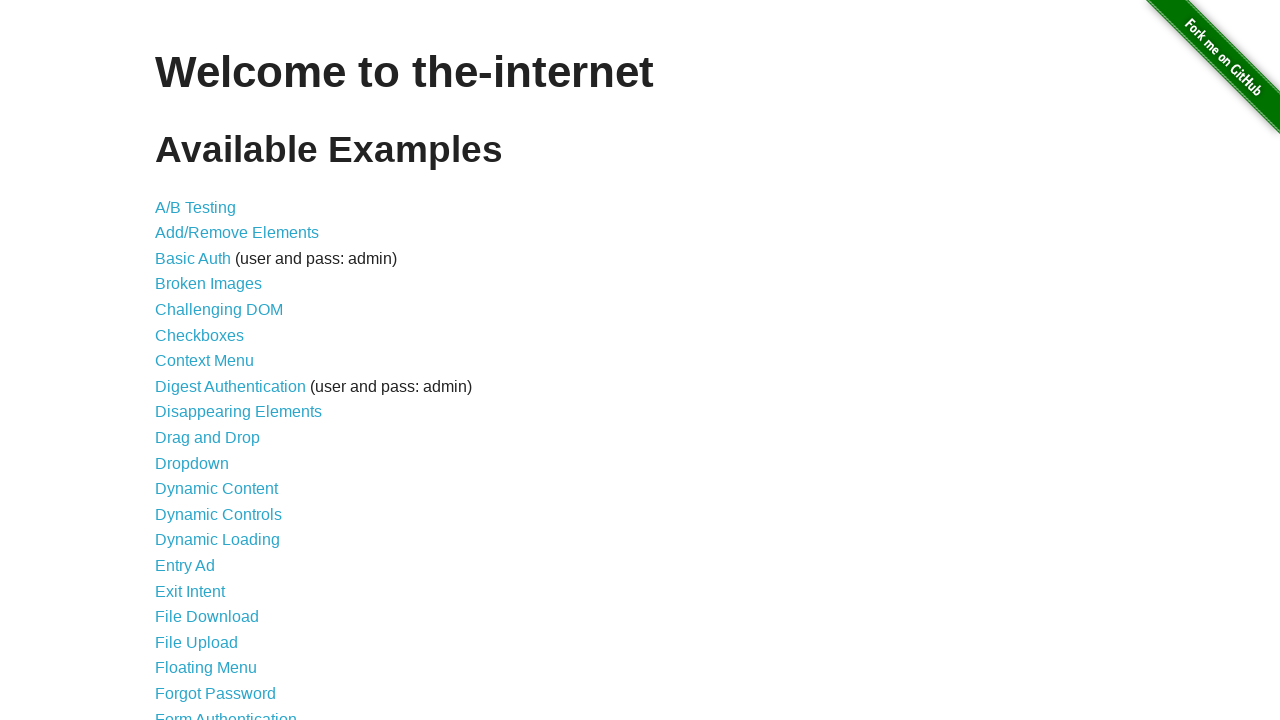

Clicked on Add/Remove Elements link at (237, 233) on a[href='/add_remove_elements/']
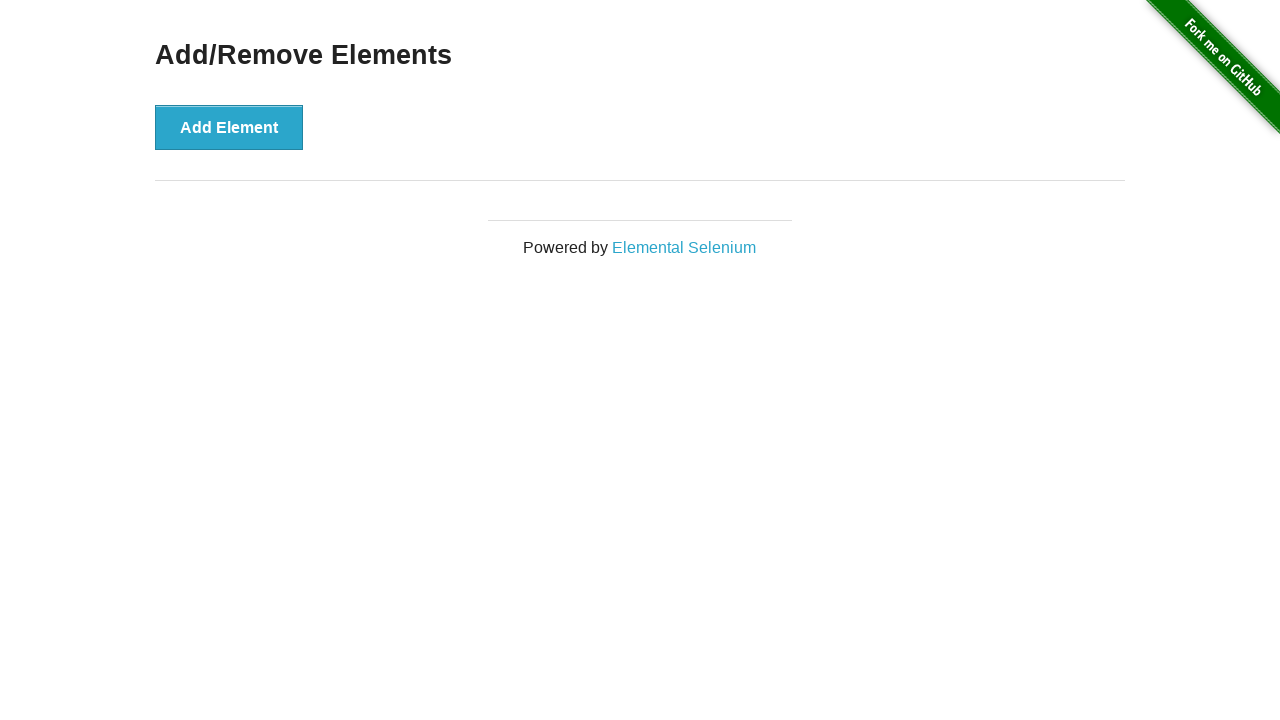

Clicked the Add Element button at (229, 127) on button[onclick='addElement()']
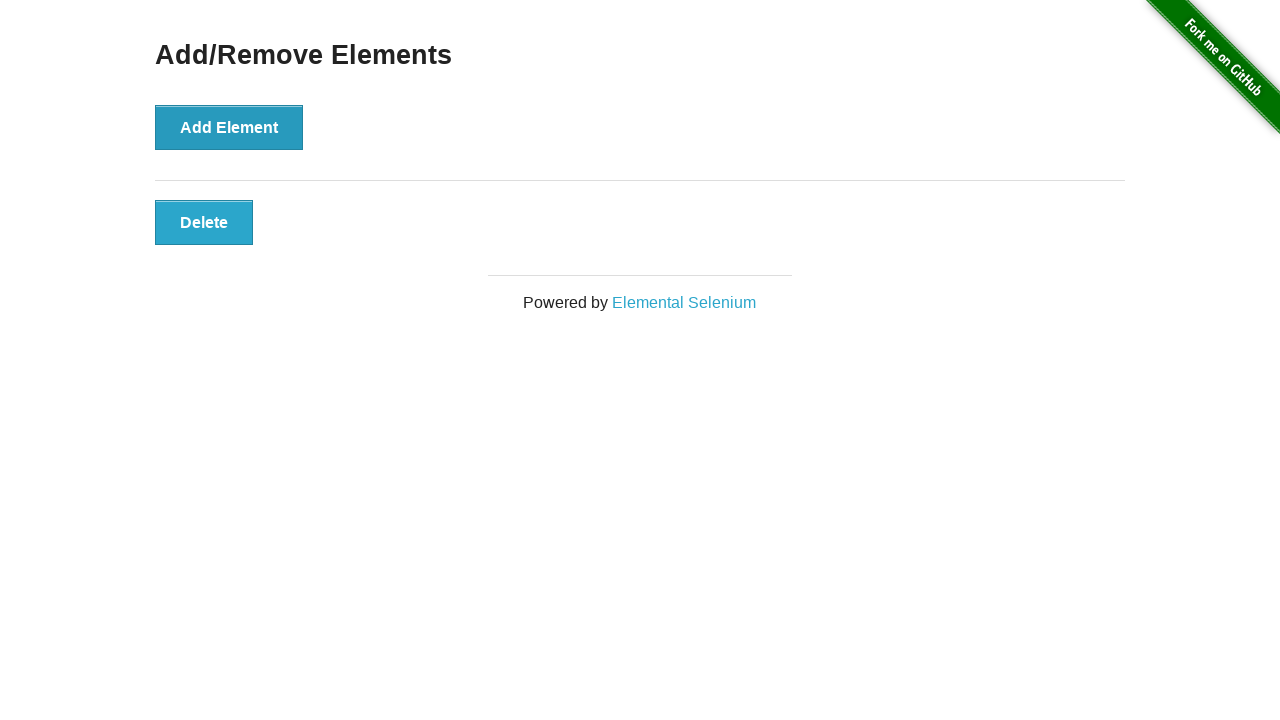

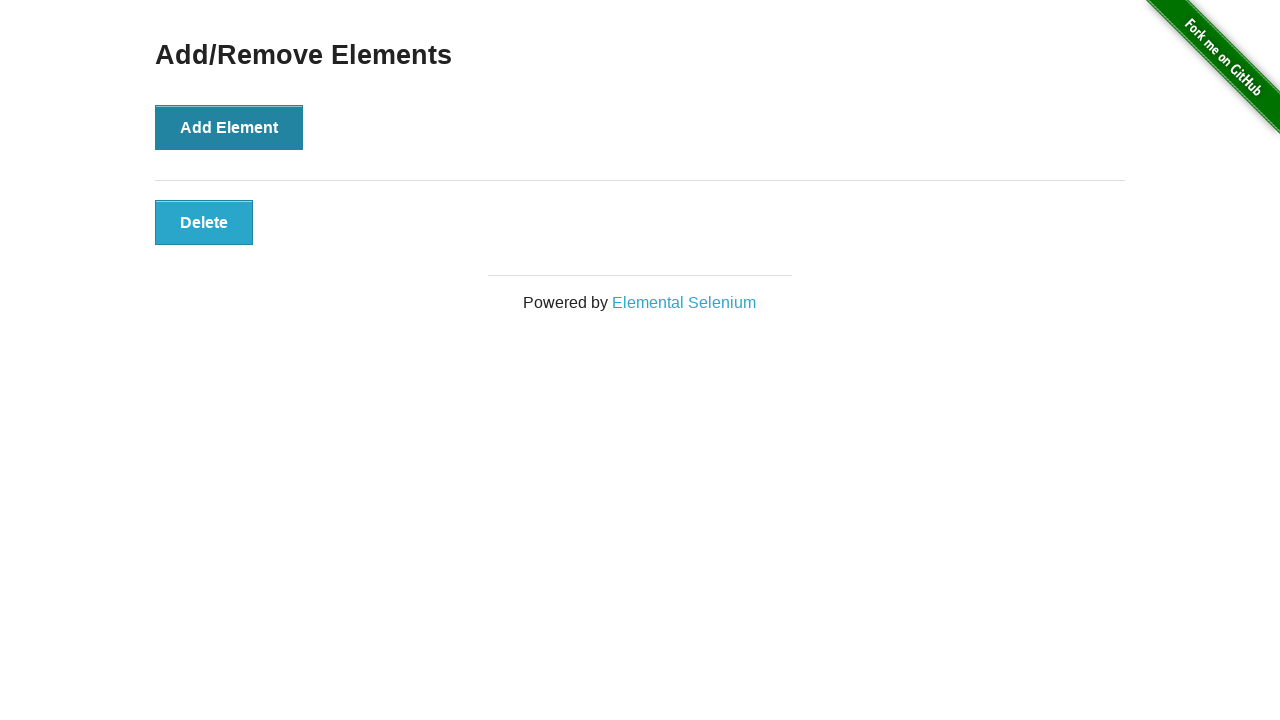